Tests drag and drop functionality on jQuery UI demo page by dragging an element and dropping it onto a target area

Starting URL: https://jqueryui.com/droppable

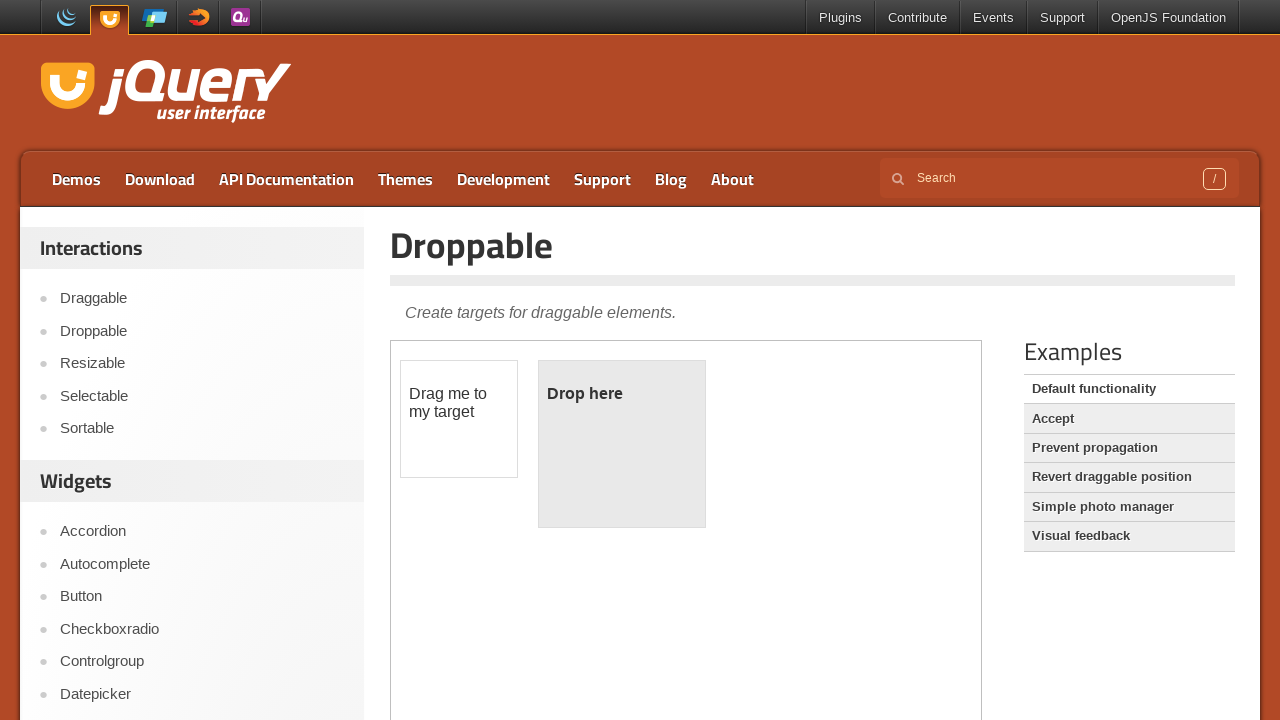

Located and switched to first iframe containing drag and drop demo
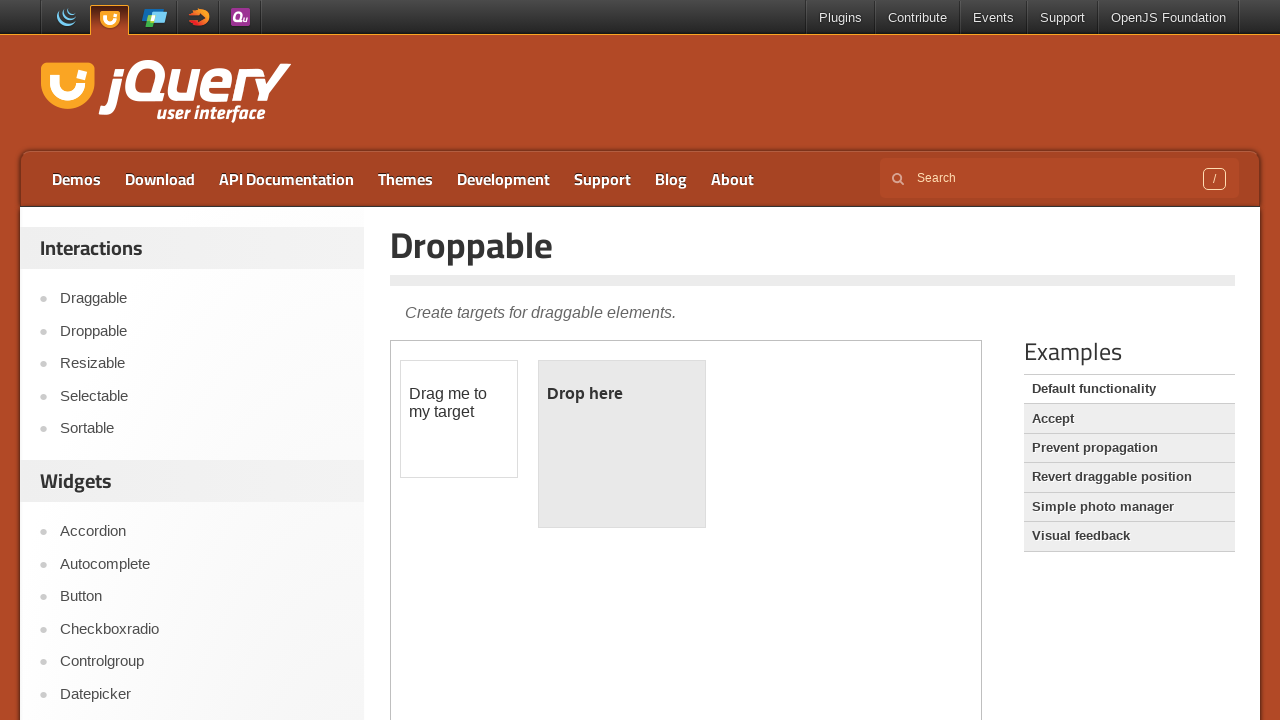

Located draggable element with id 'draggable'
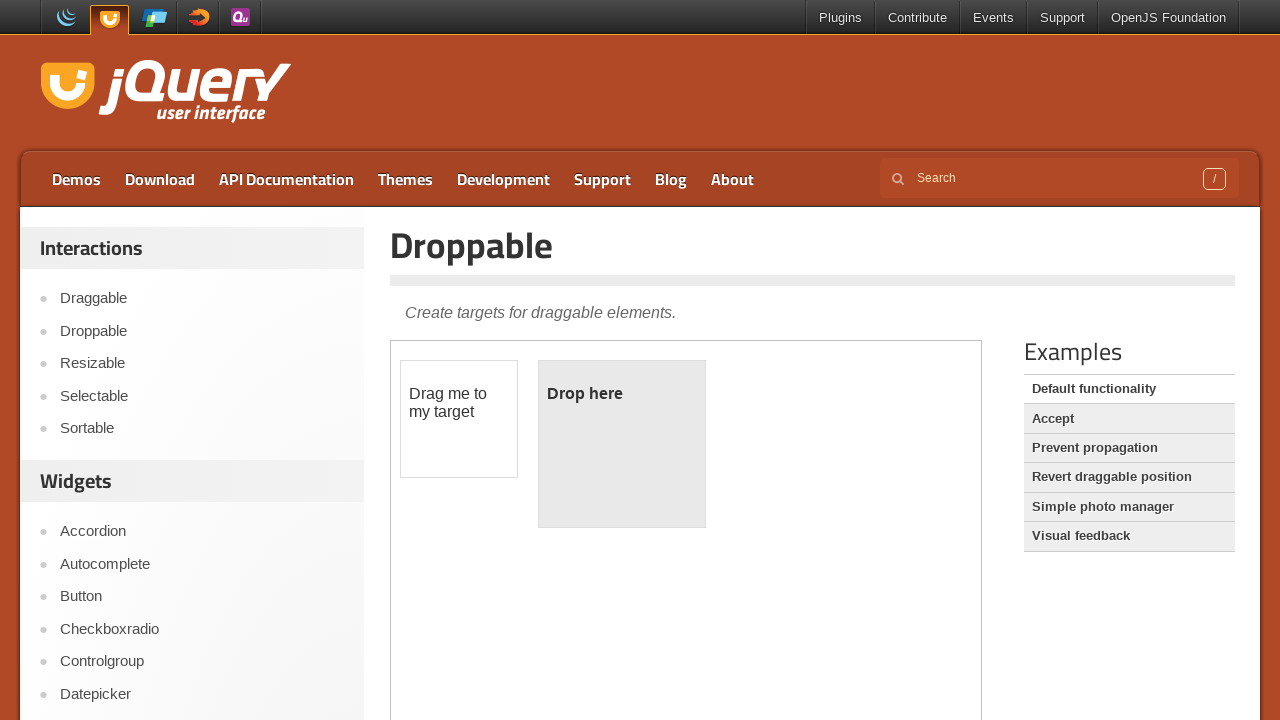

Located droppable target element with id 'droppable'
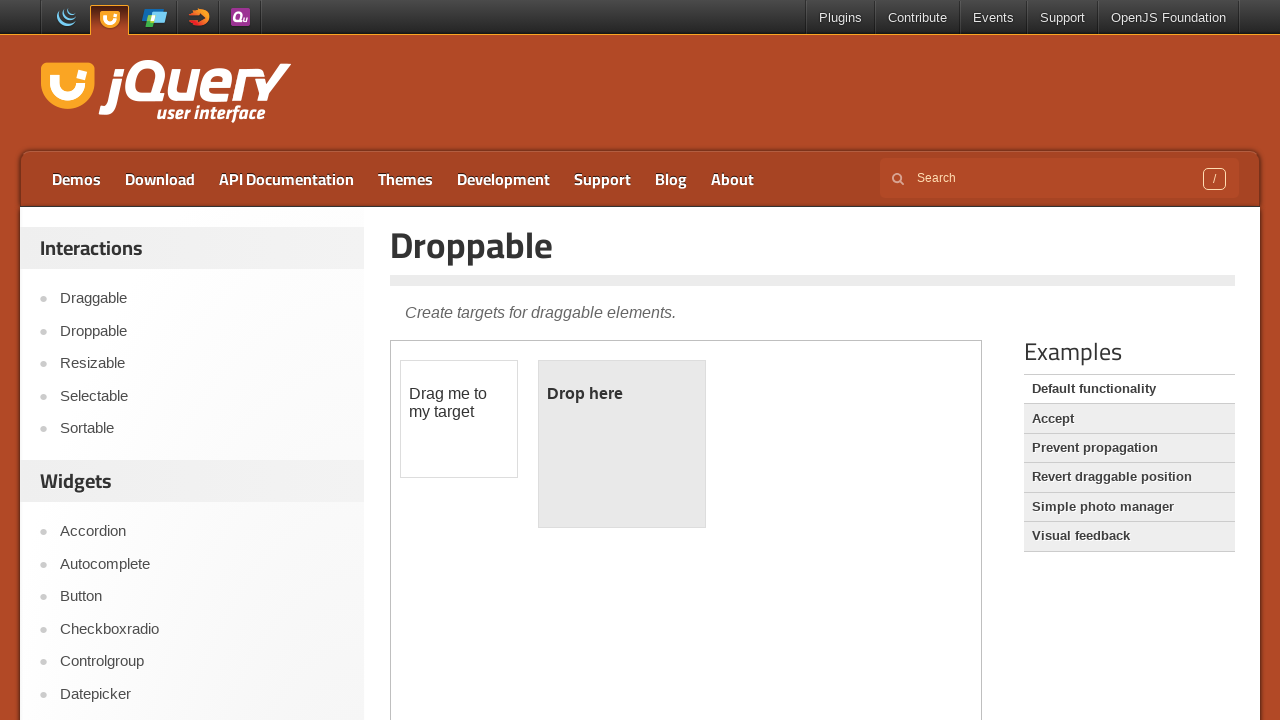

Dragged draggable element and dropped it onto droppable target at (622, 444)
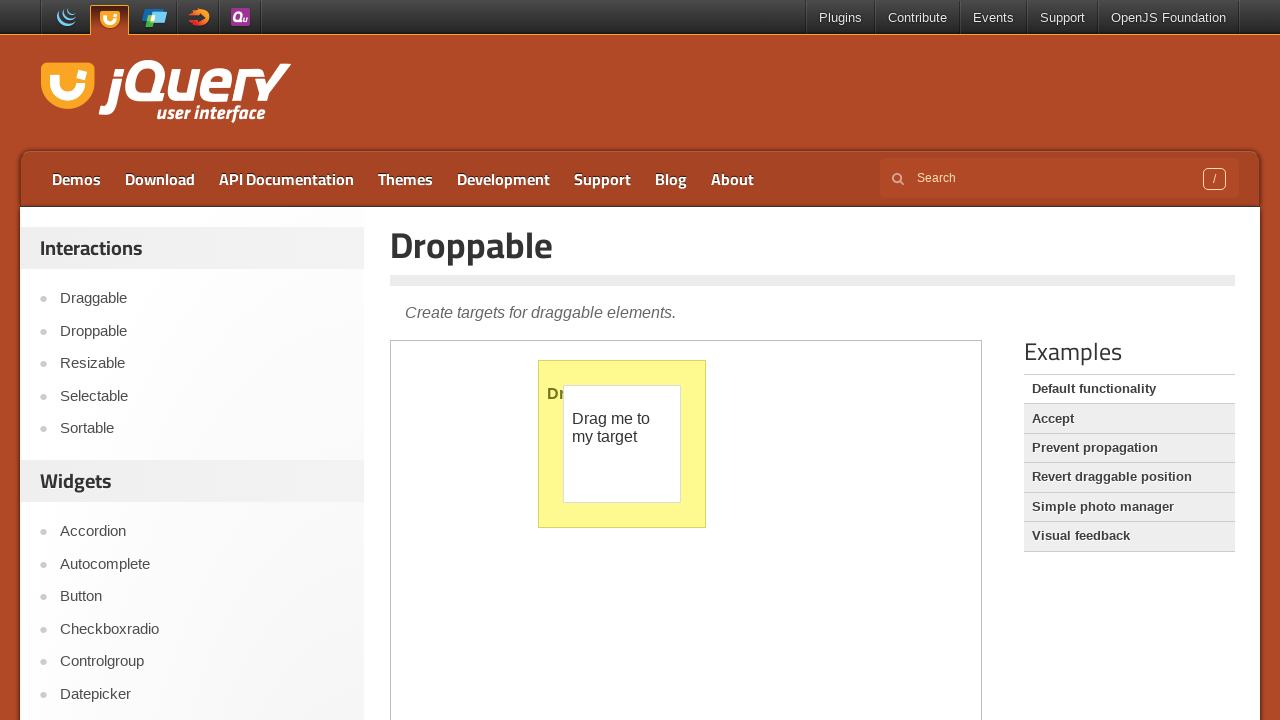

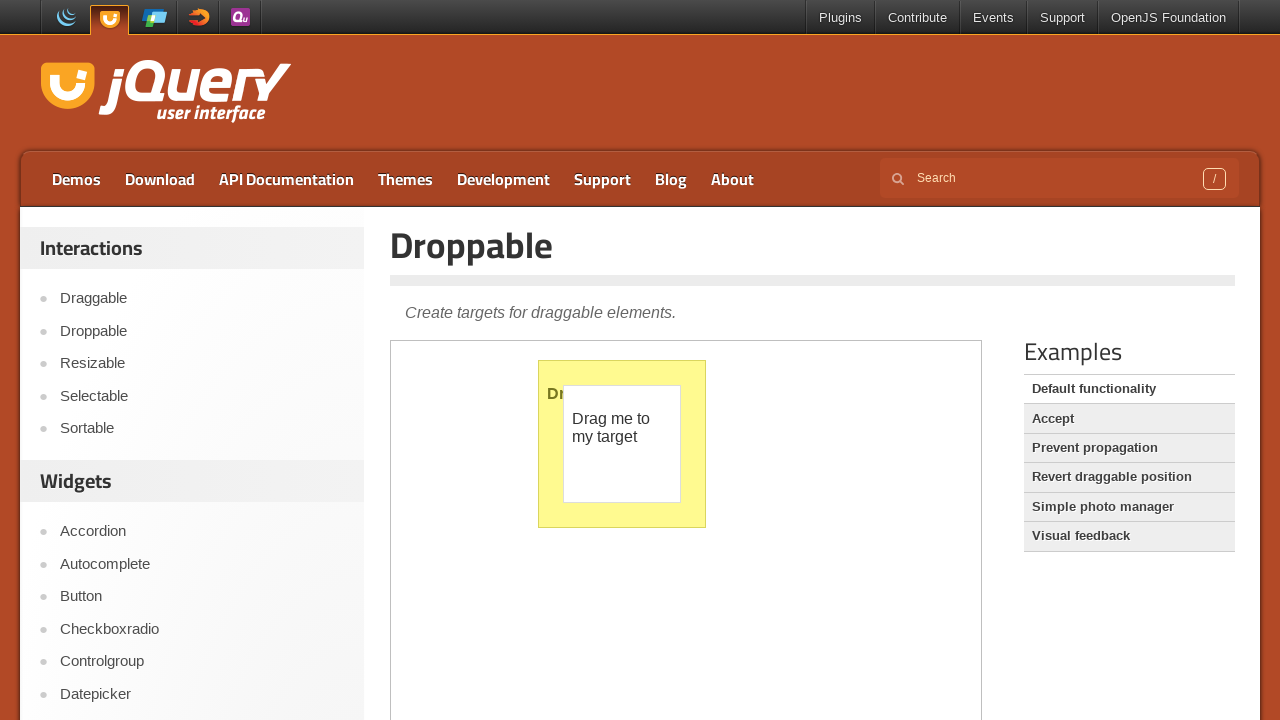